Tests the Senior Citizen Discount checkbox functionality by verifying it is initially unchecked, clicking it, and then verifying it becomes checked

Starting URL: https://rahulshettyacademy.com/dropdownsPractise/

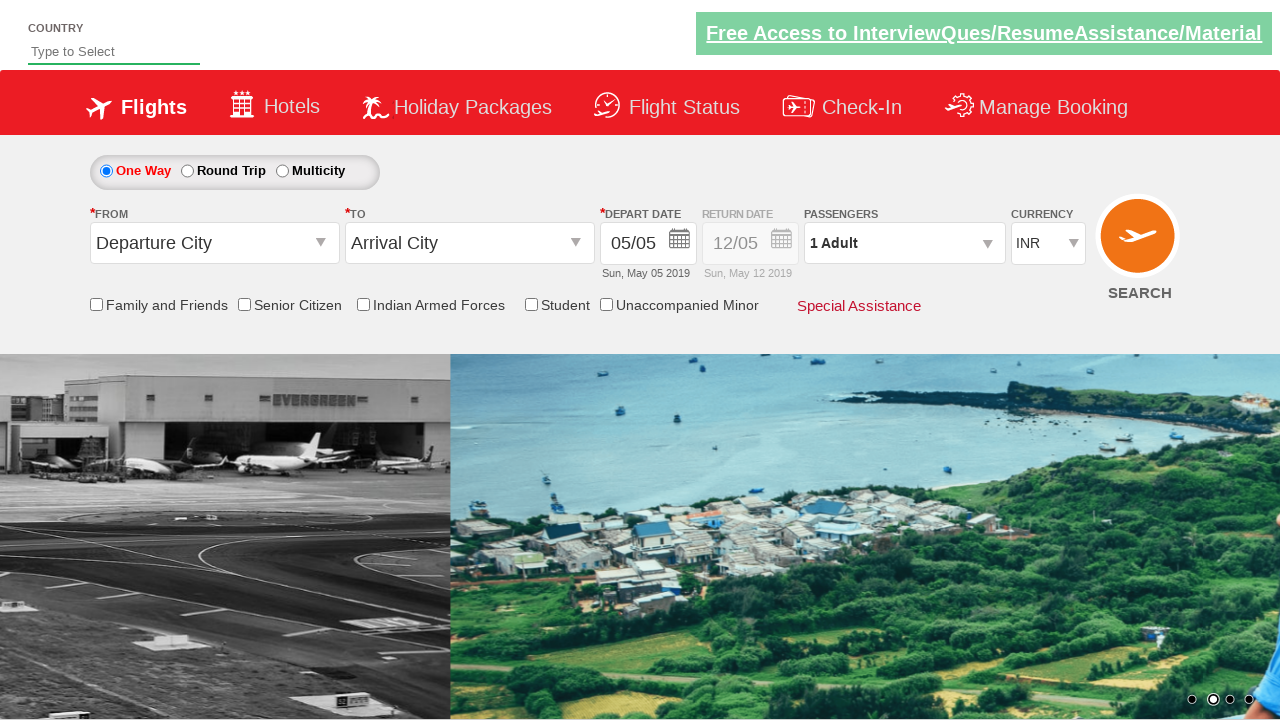

Navigated to rahulshettyacademy.com/dropdownsPractise/
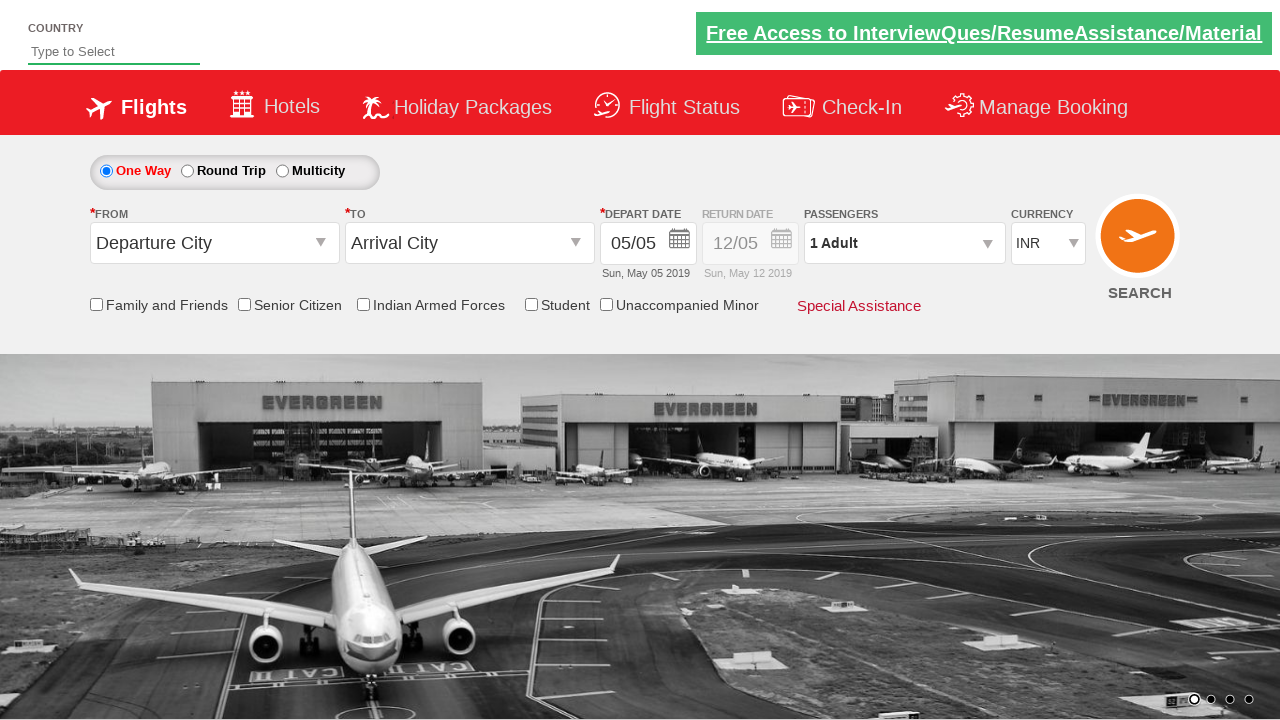

Located Senior Citizen Discount checkbox
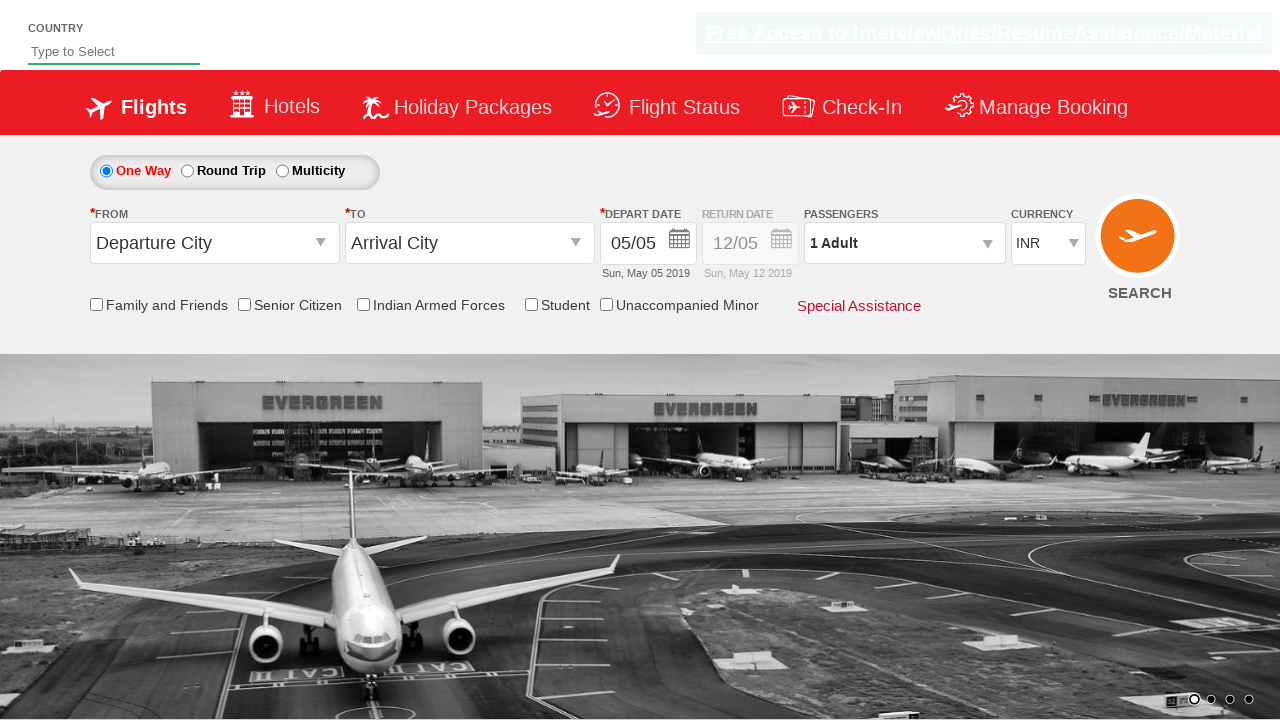

Verified checkbox is initially unchecked
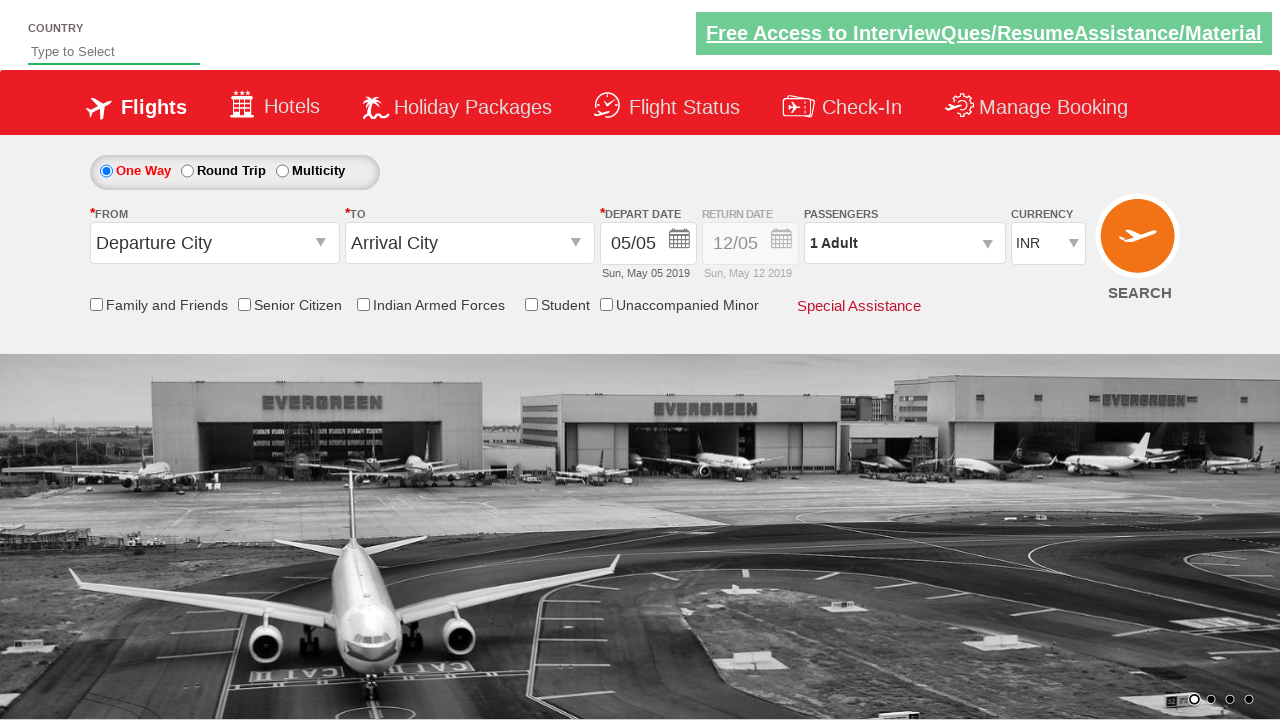

Clicked Senior Citizen Discount checkbox at (244, 304) on input[id*='ctl00_mainContent_chk_SeniorCitizenDiscount']
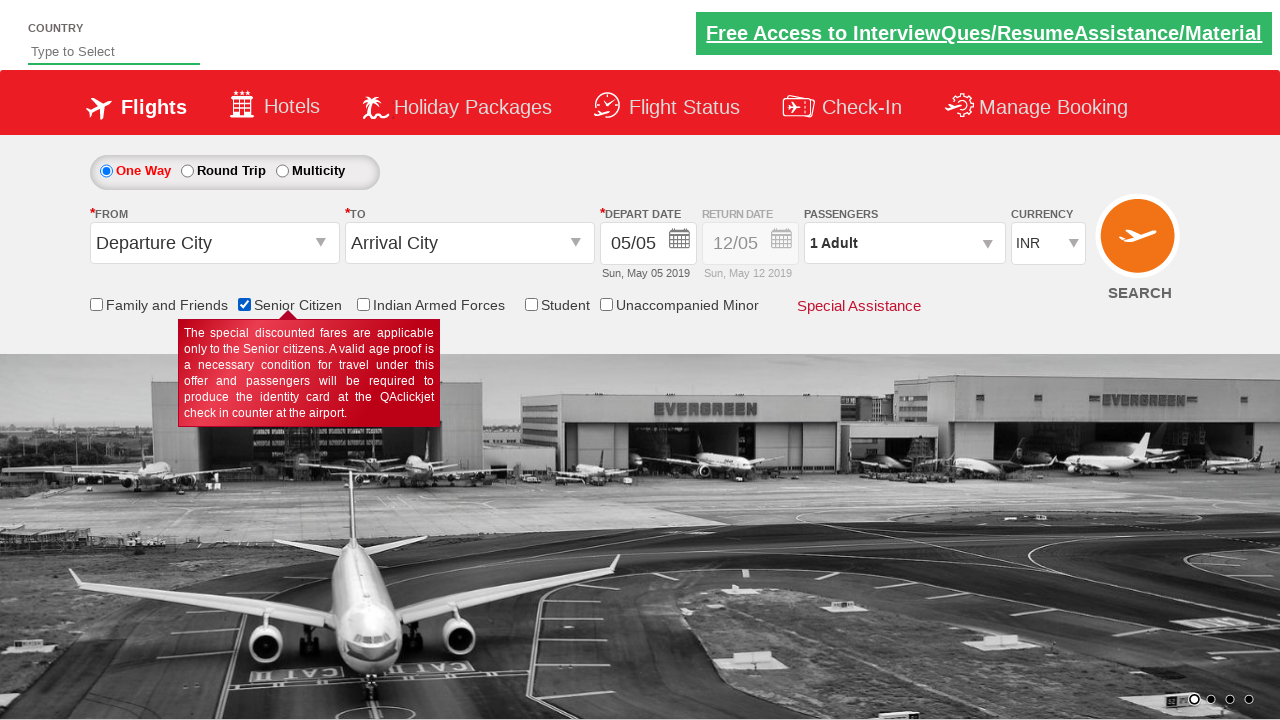

Verified checkbox is now checked
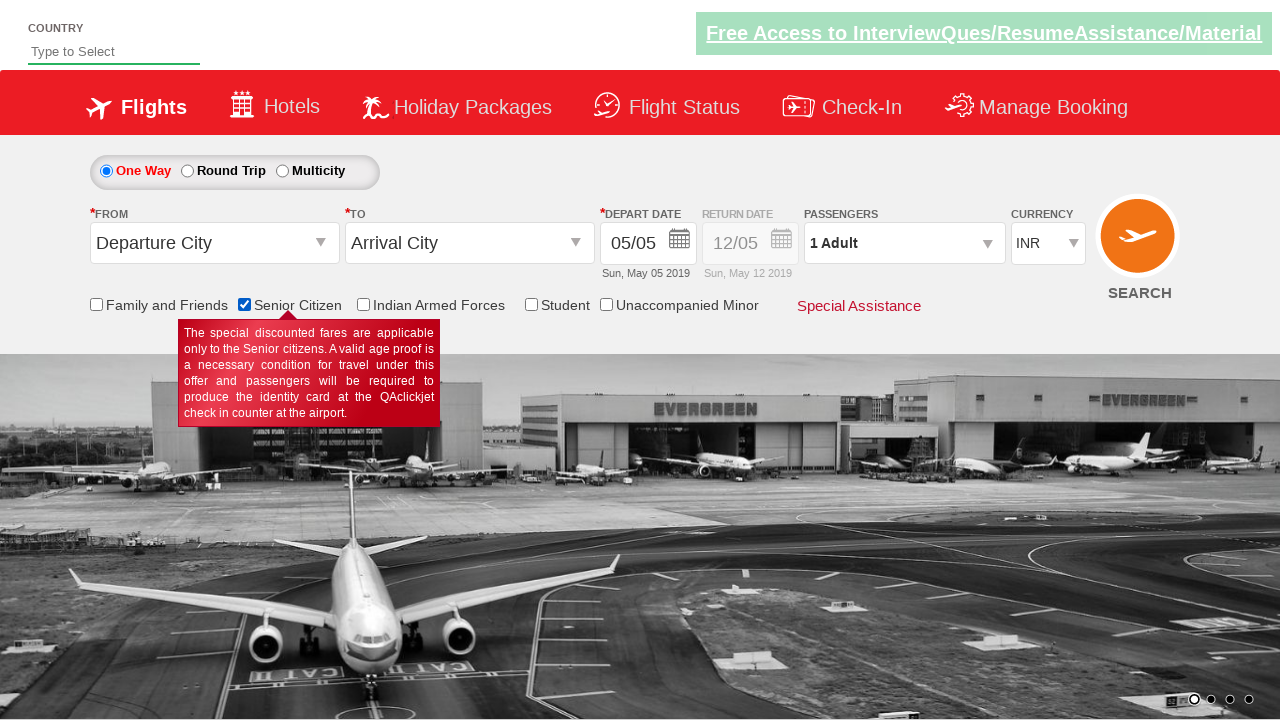

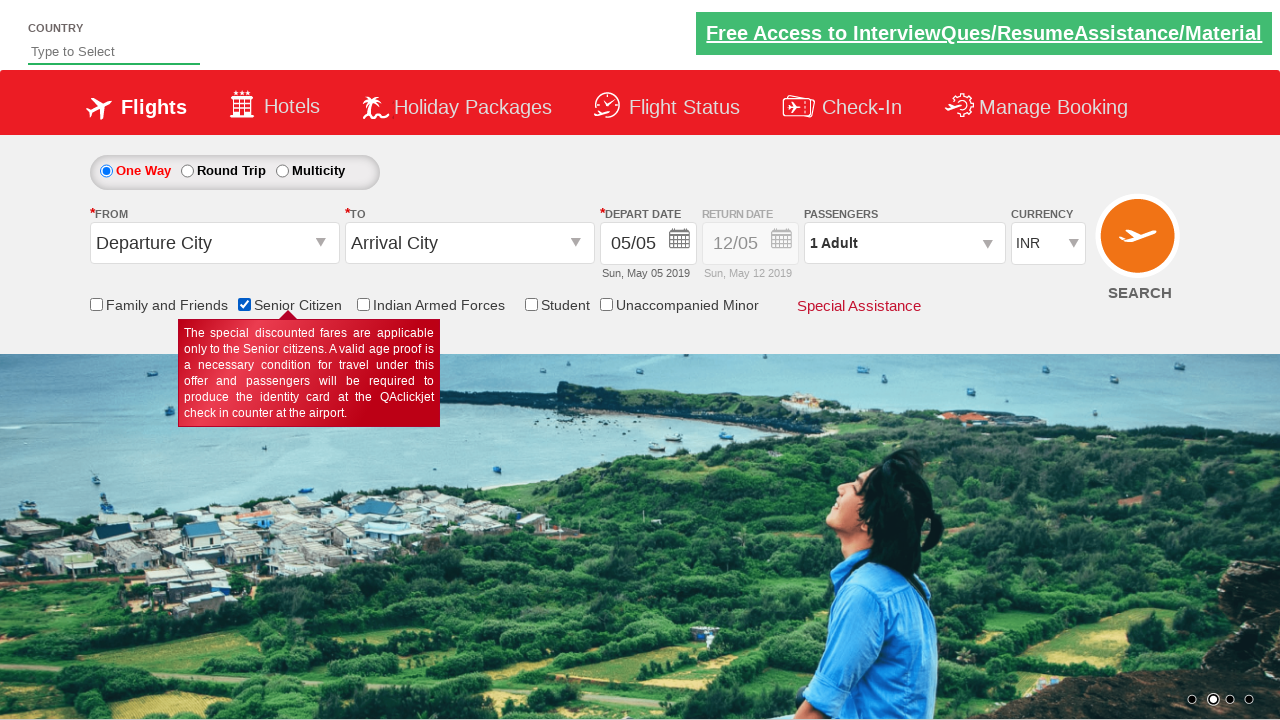